Tests all checkboxes on the page by clicking each one and verifying they are enabled

Starting URL: https://rahulshettyacademy.com/AutomationPractice/

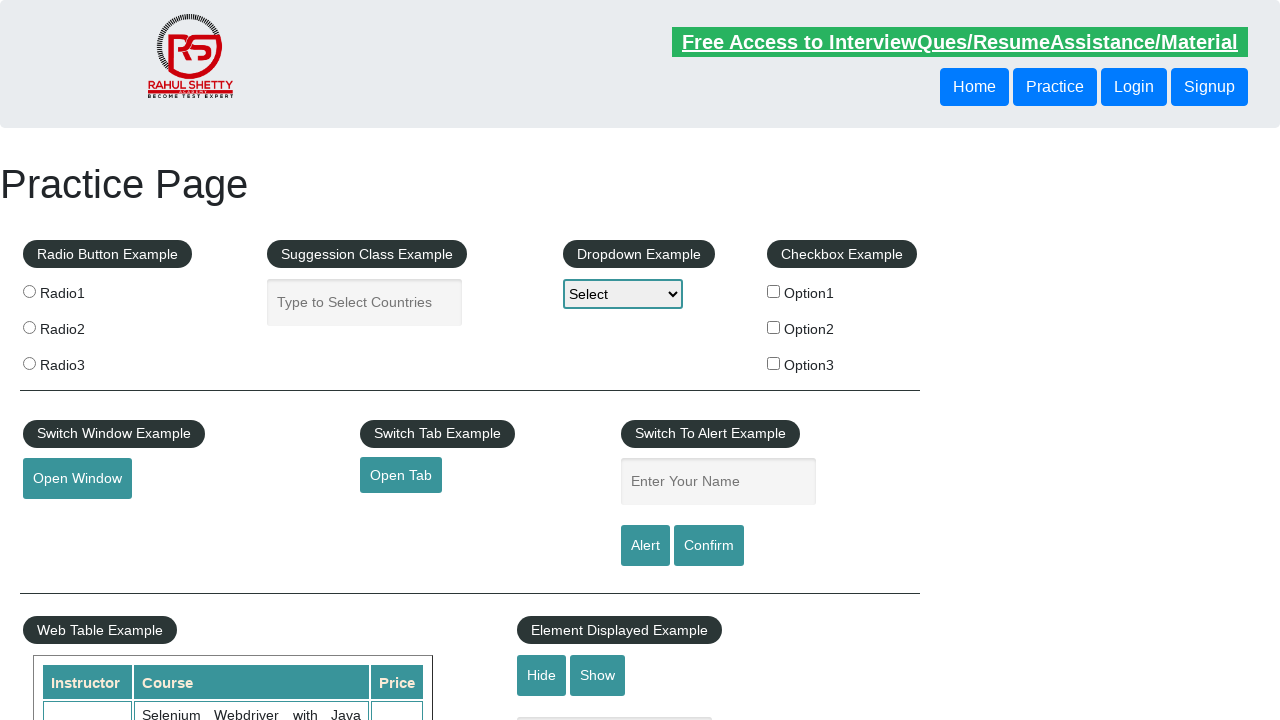

Navigated to AutomationPractice page
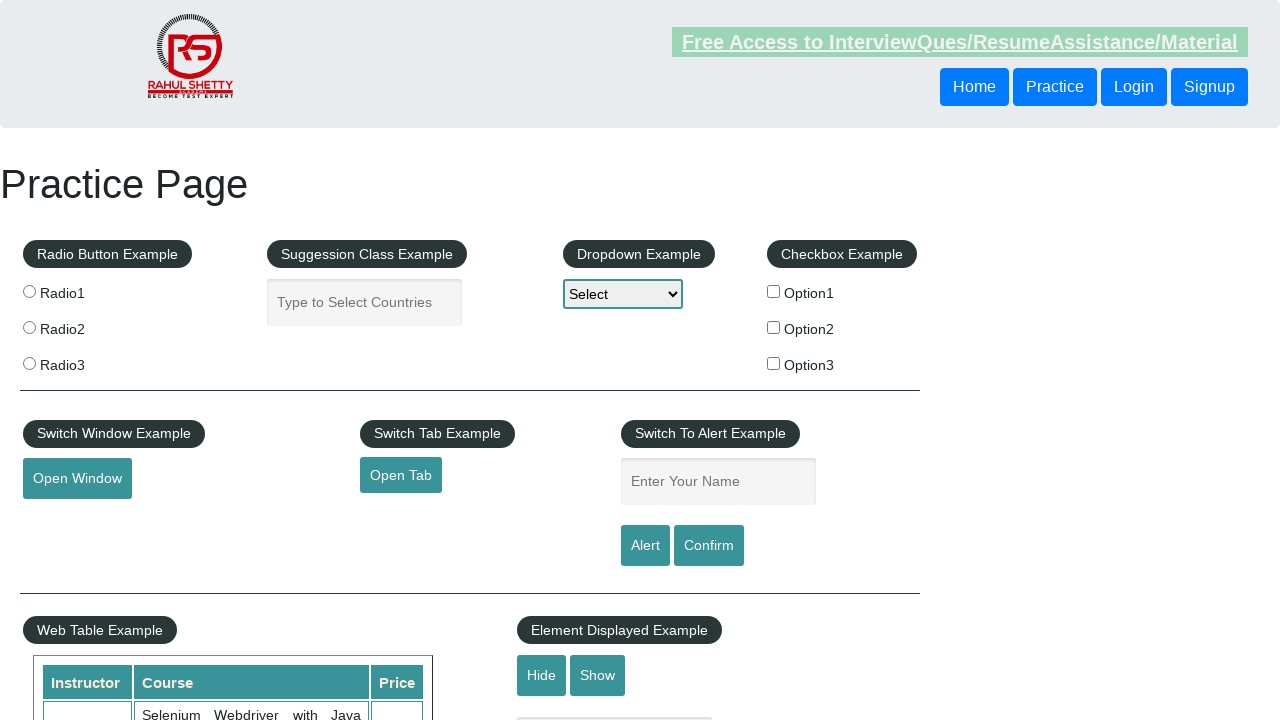

Located all checkboxes on the page
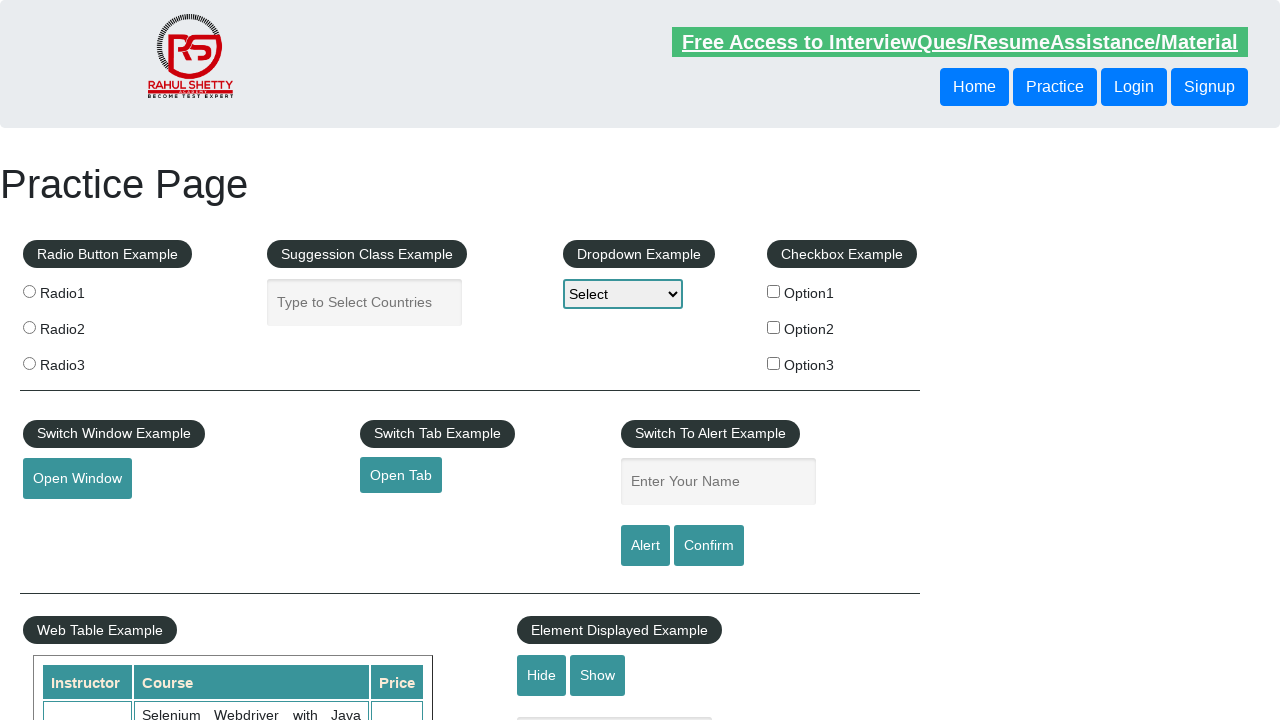

Clicked a checkbox to enable it at (774, 291) on input[type='checkbox'] >> nth=0
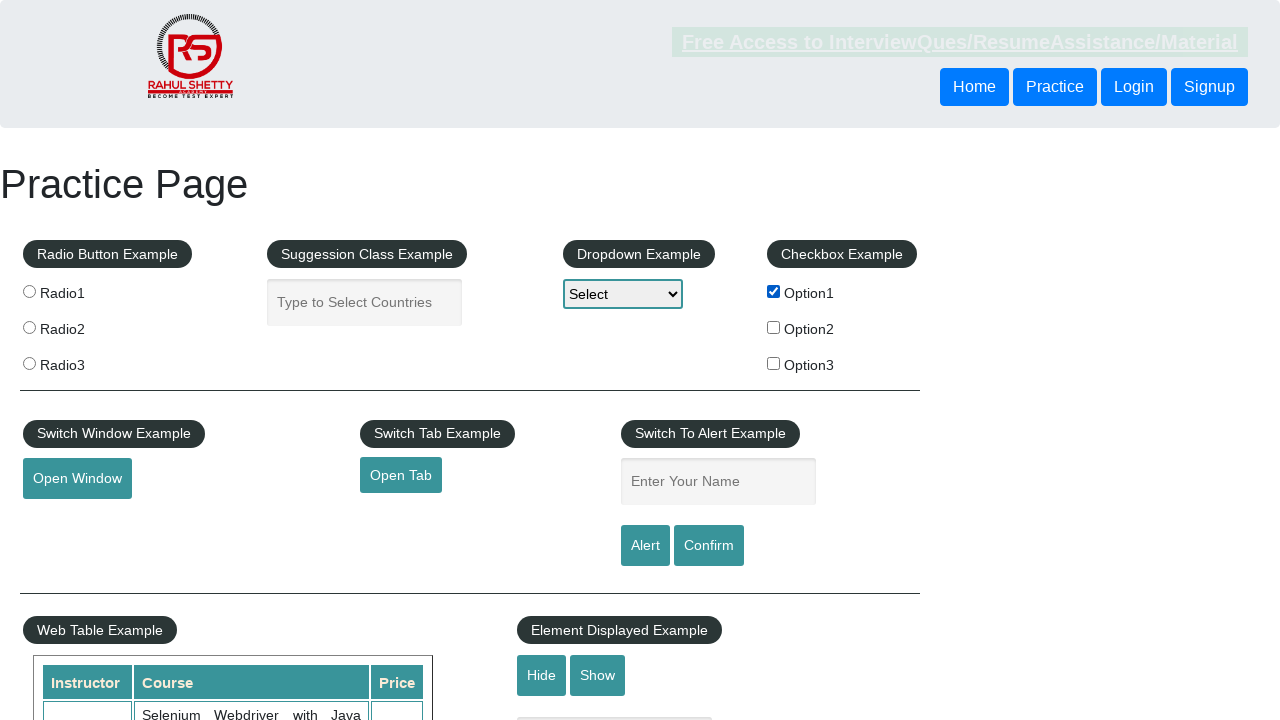

Verified checkbox is enabled
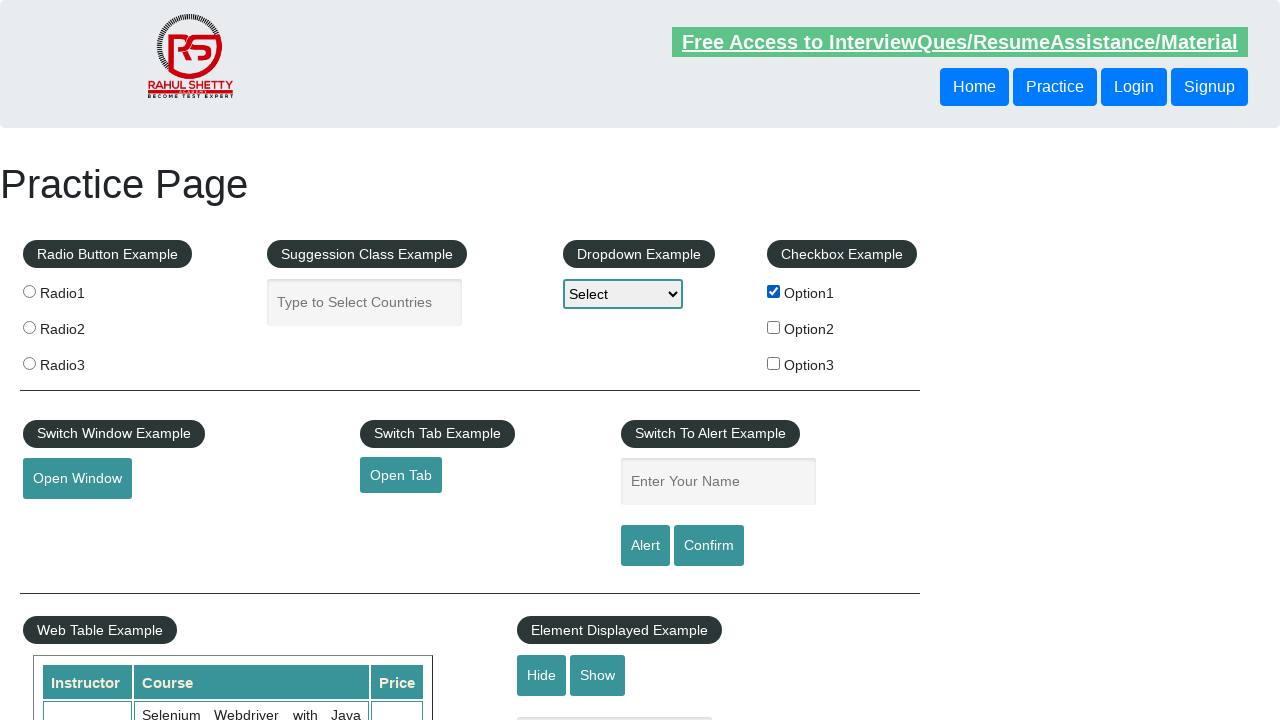

Clicked a checkbox to enable it at (774, 327) on input[type='checkbox'] >> nth=1
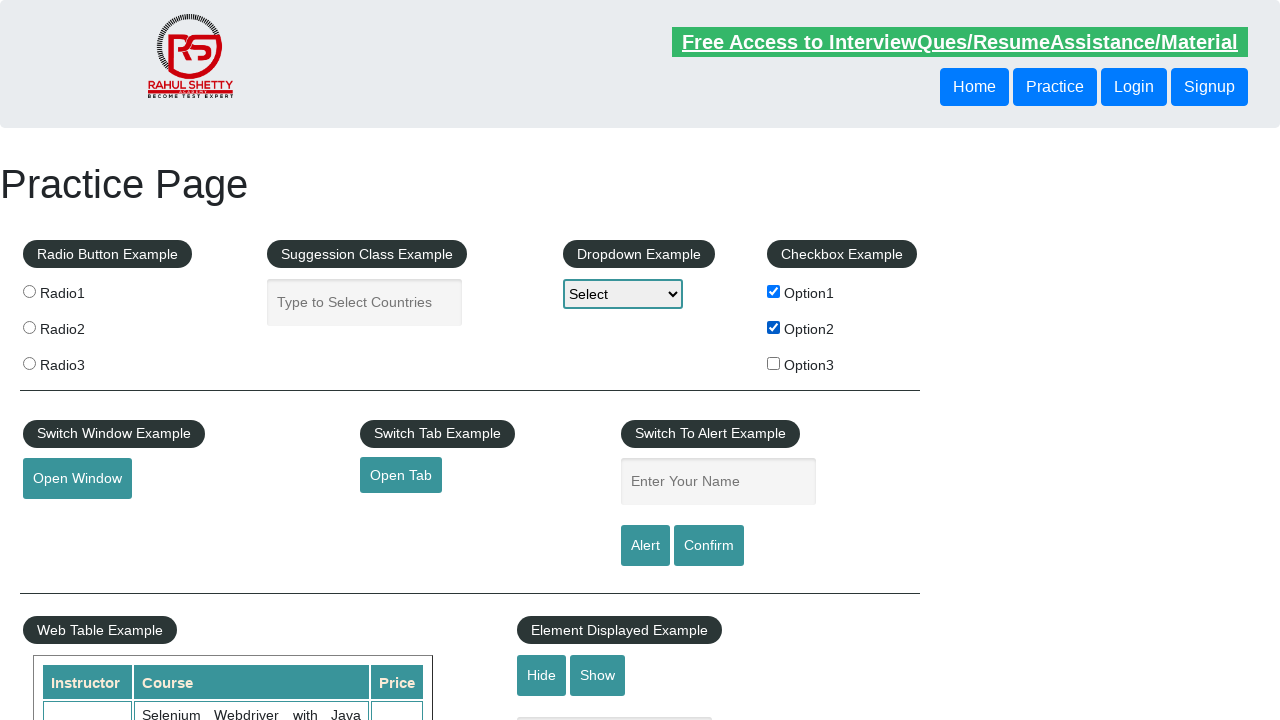

Verified checkbox is enabled
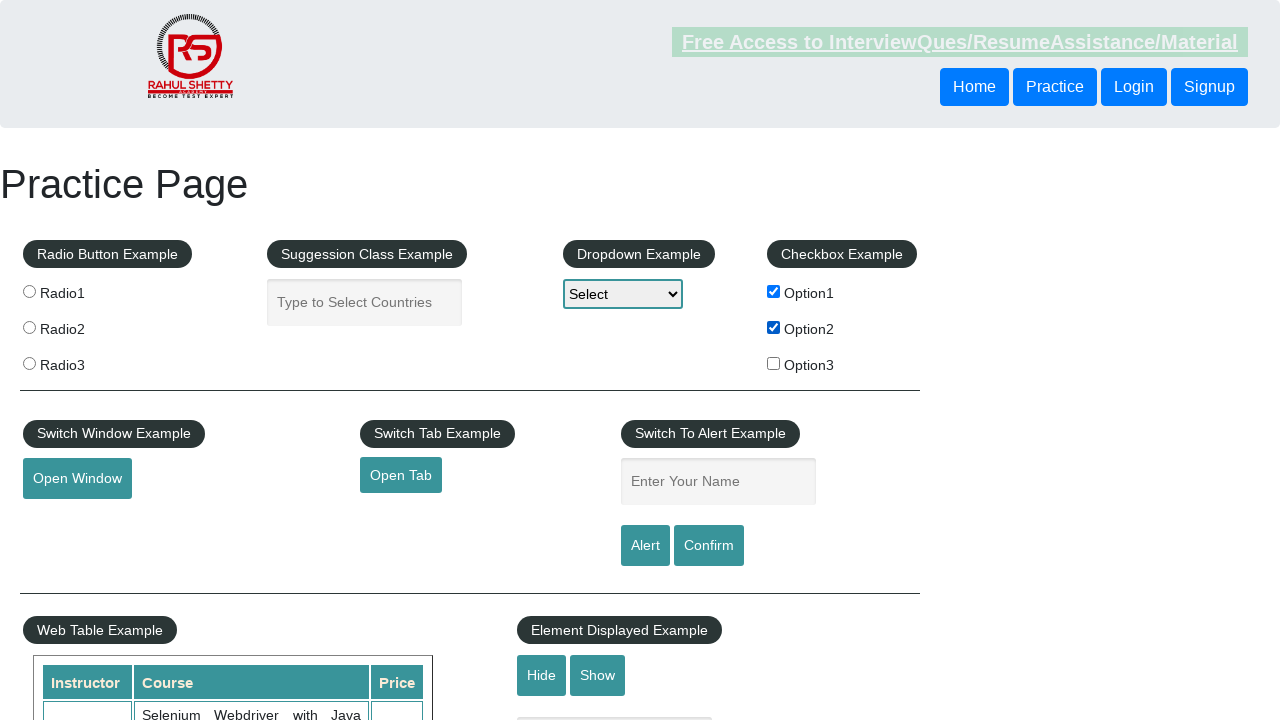

Clicked a checkbox to enable it at (774, 363) on input[type='checkbox'] >> nth=2
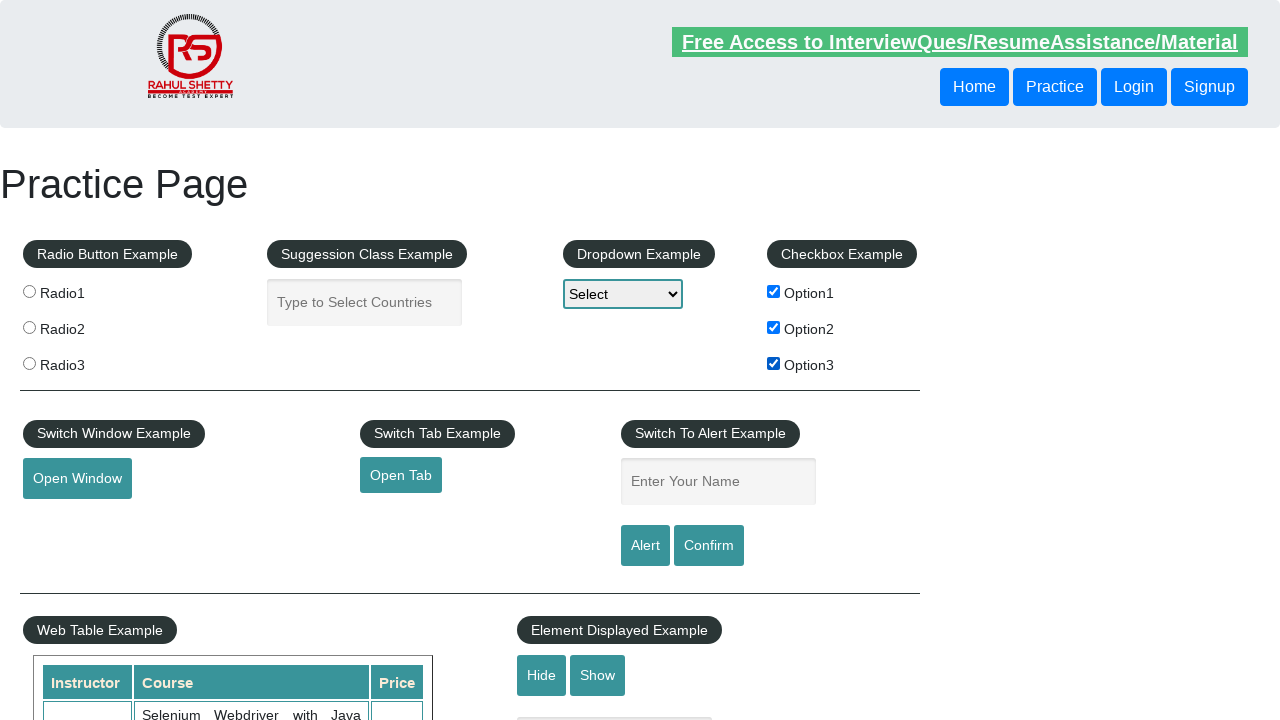

Verified checkbox is enabled
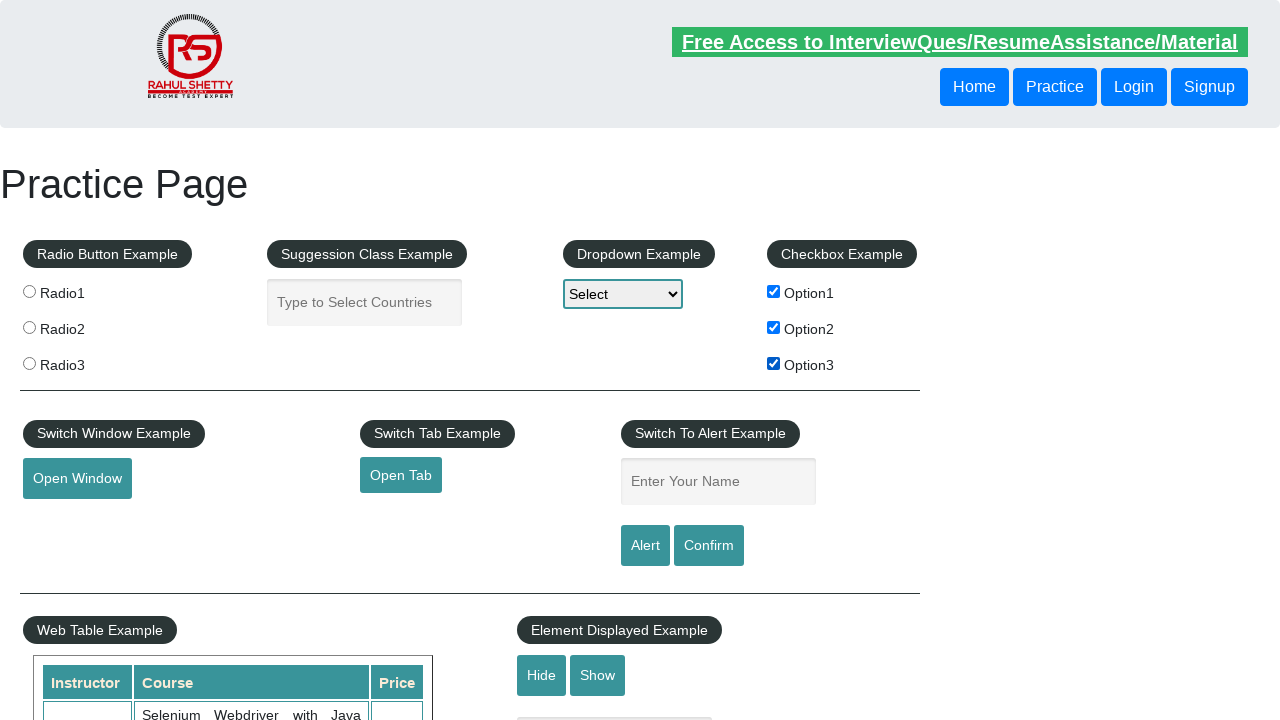

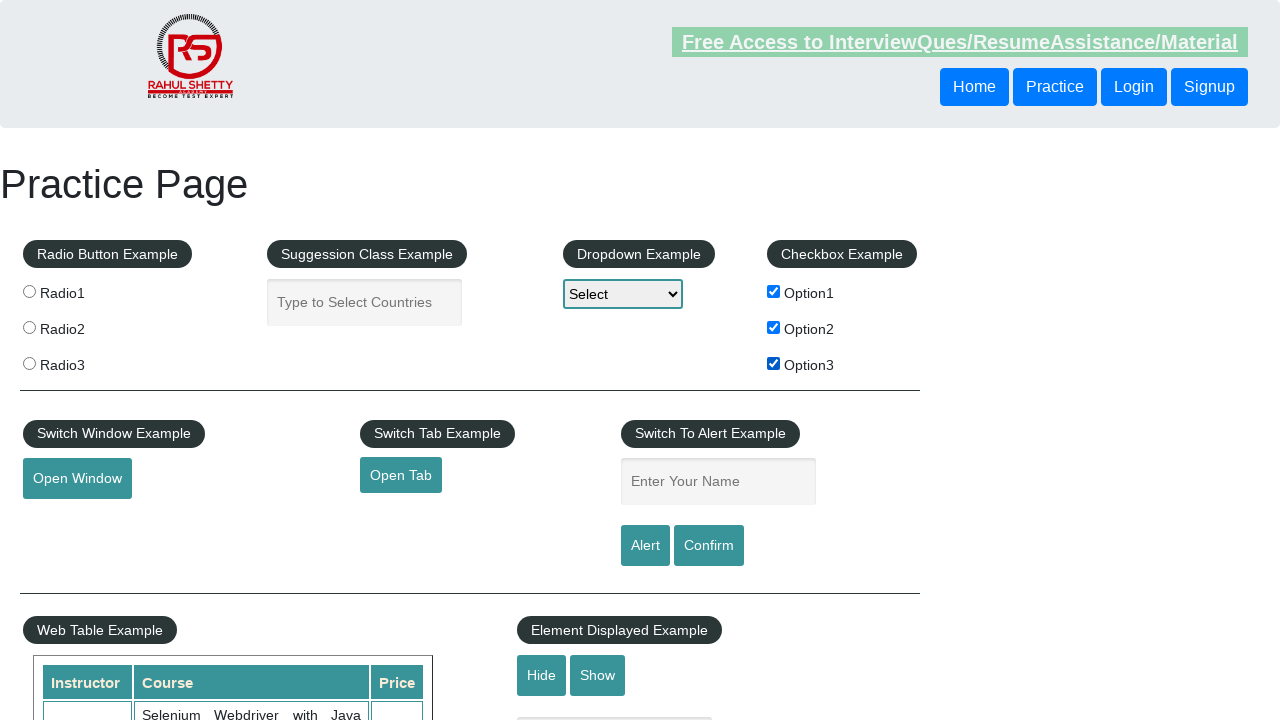